Tests basic navigation by loading the GitLab about page and reloading it

Starting URL: https://about.gitlab.com

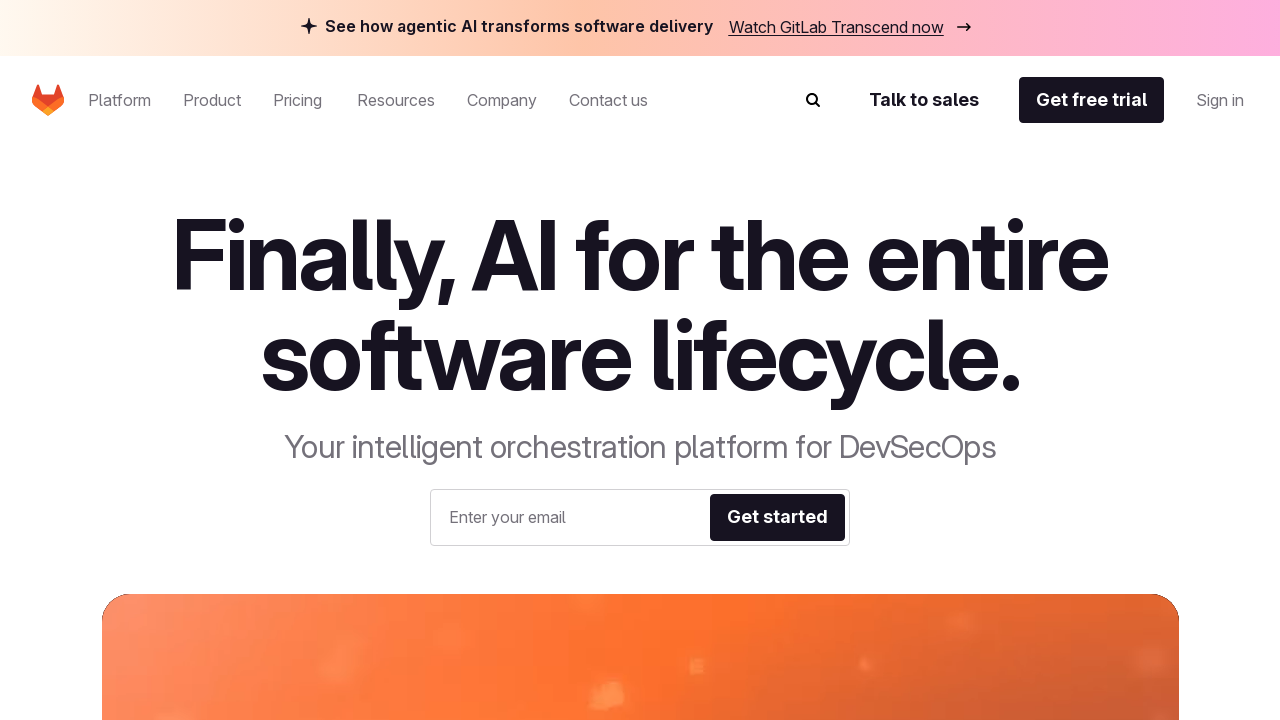

Reloaded the GitLab about page
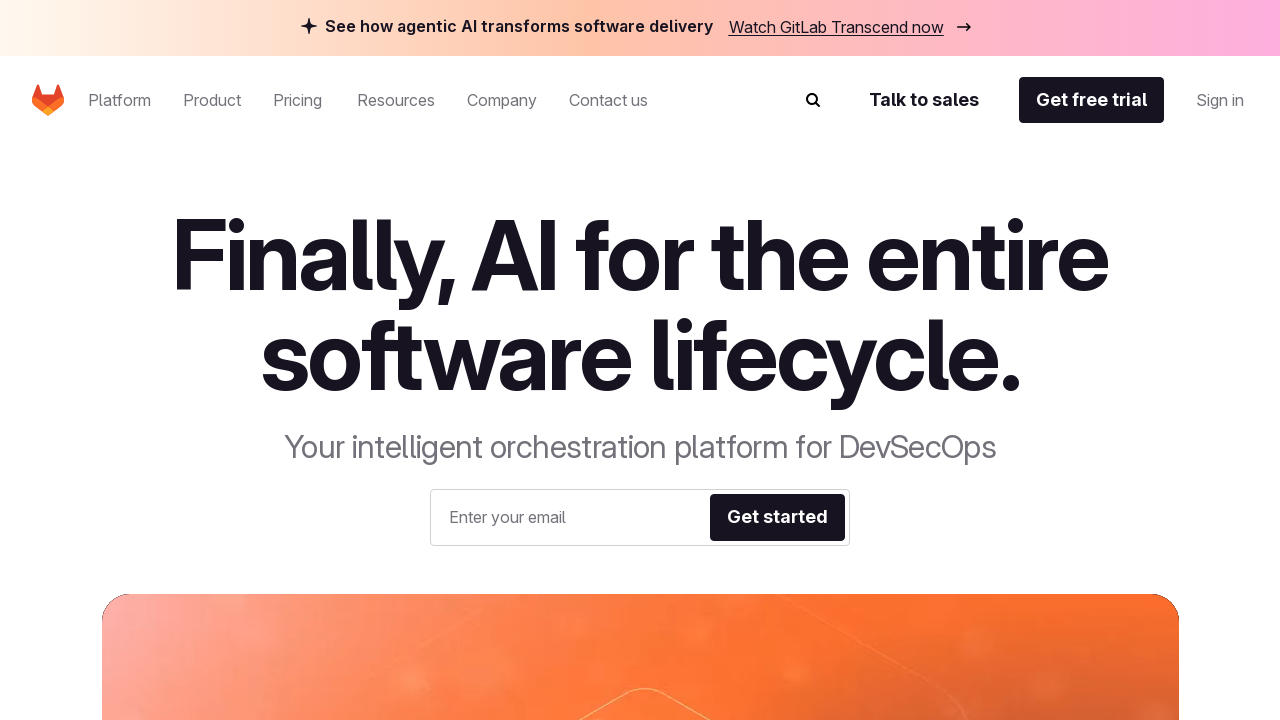

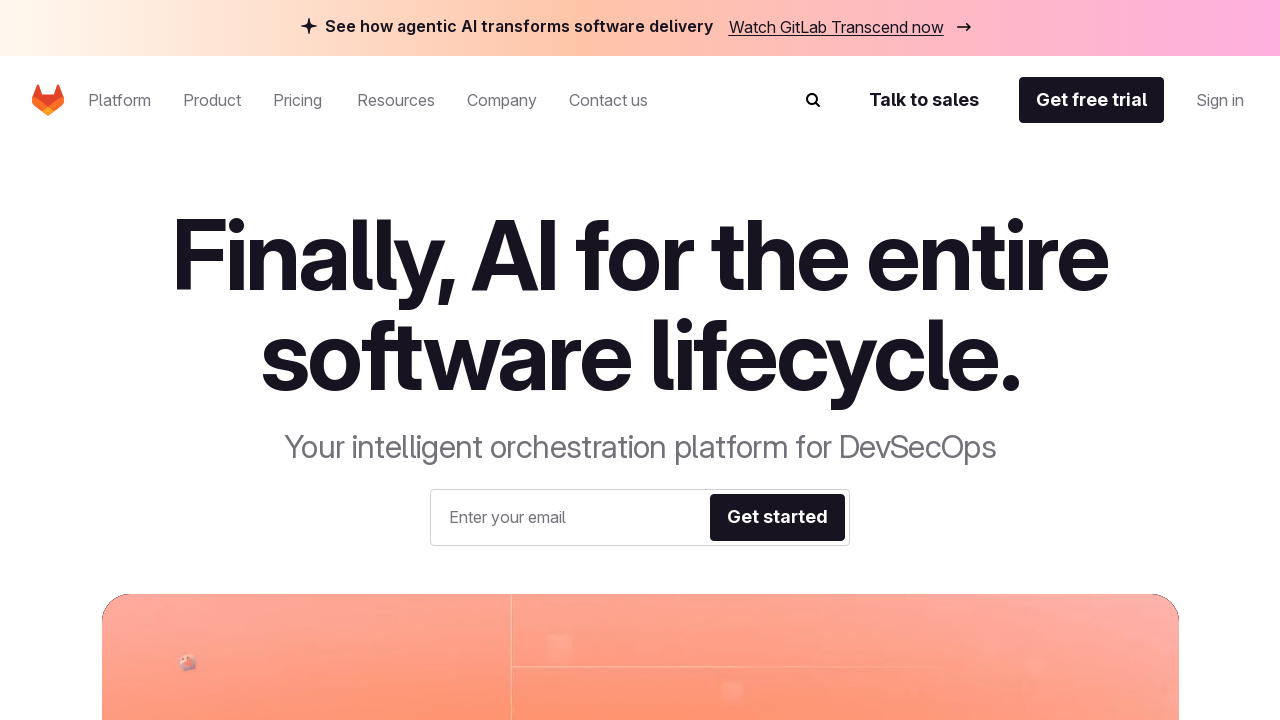